Tests handling multiple browser tabs by clicking a button that opens a new tab, switching to the new tab, verifying the page content, then closing the tab and switching back to the original.

Starting URL: https://demoqa.com/browser-windows

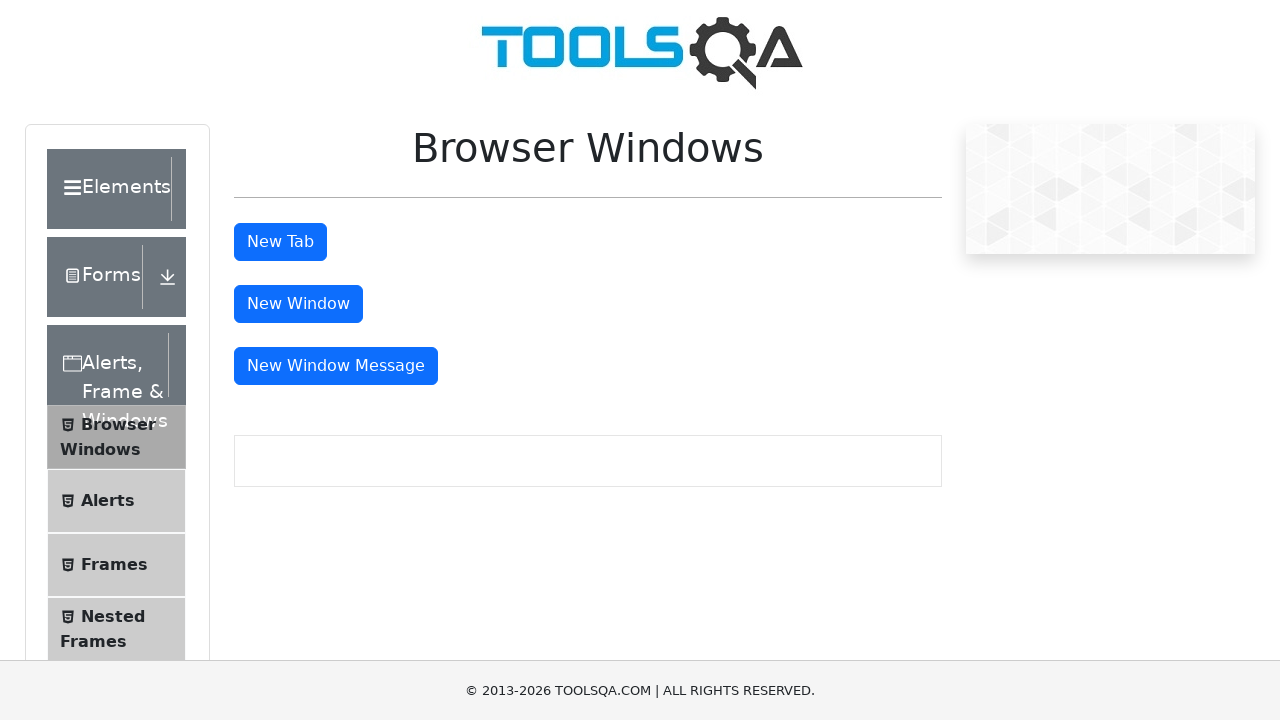

Clicked button to open new tab at (280, 242) on #tabButton
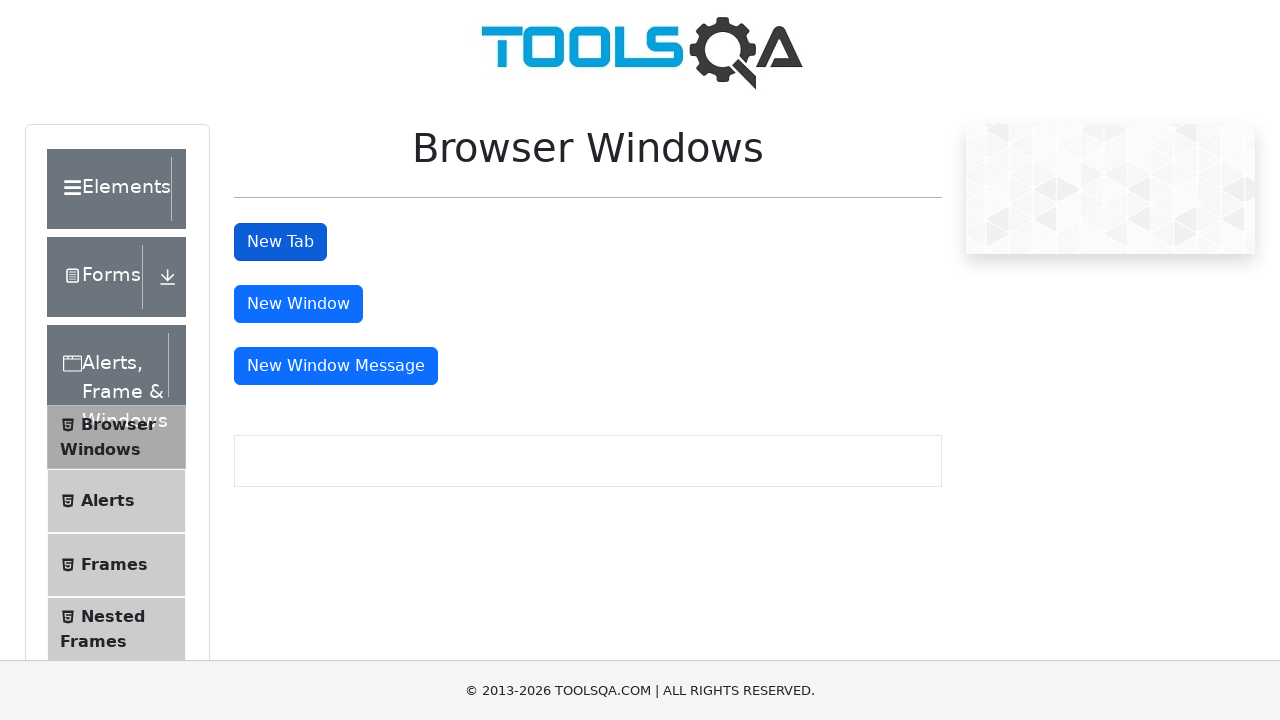

Retrieved new tab page object
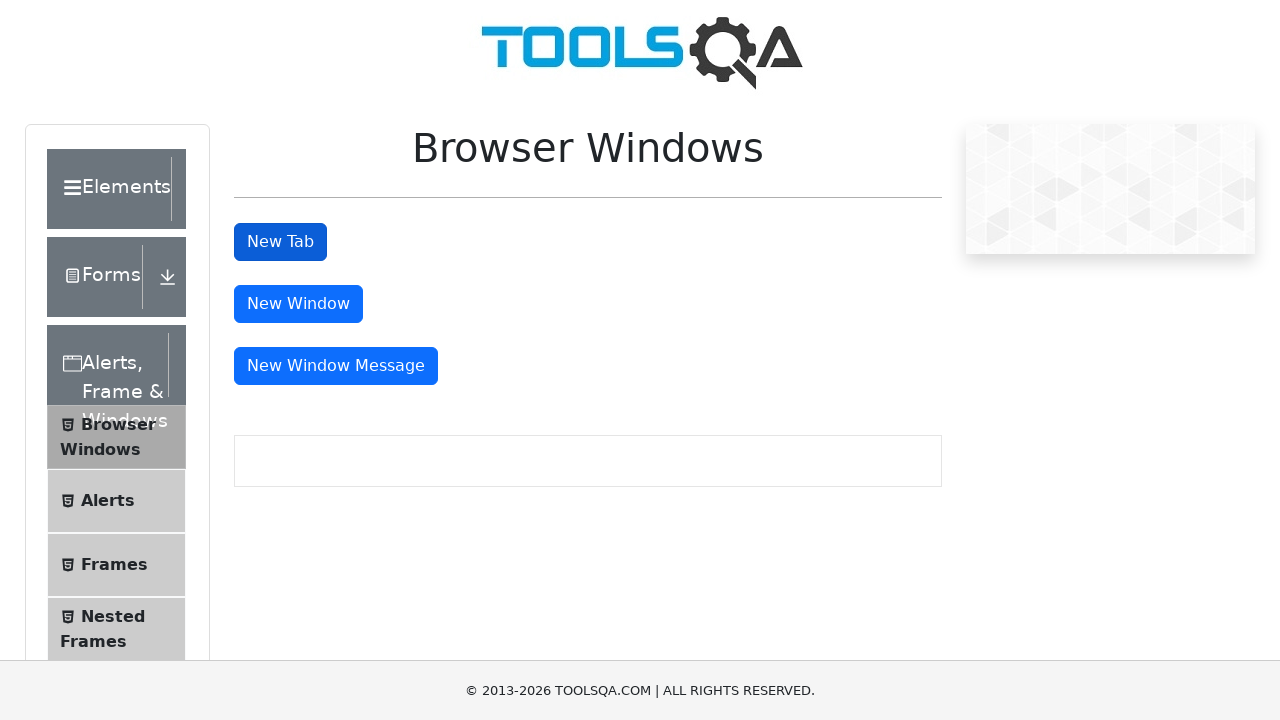

New tab page loaded completely
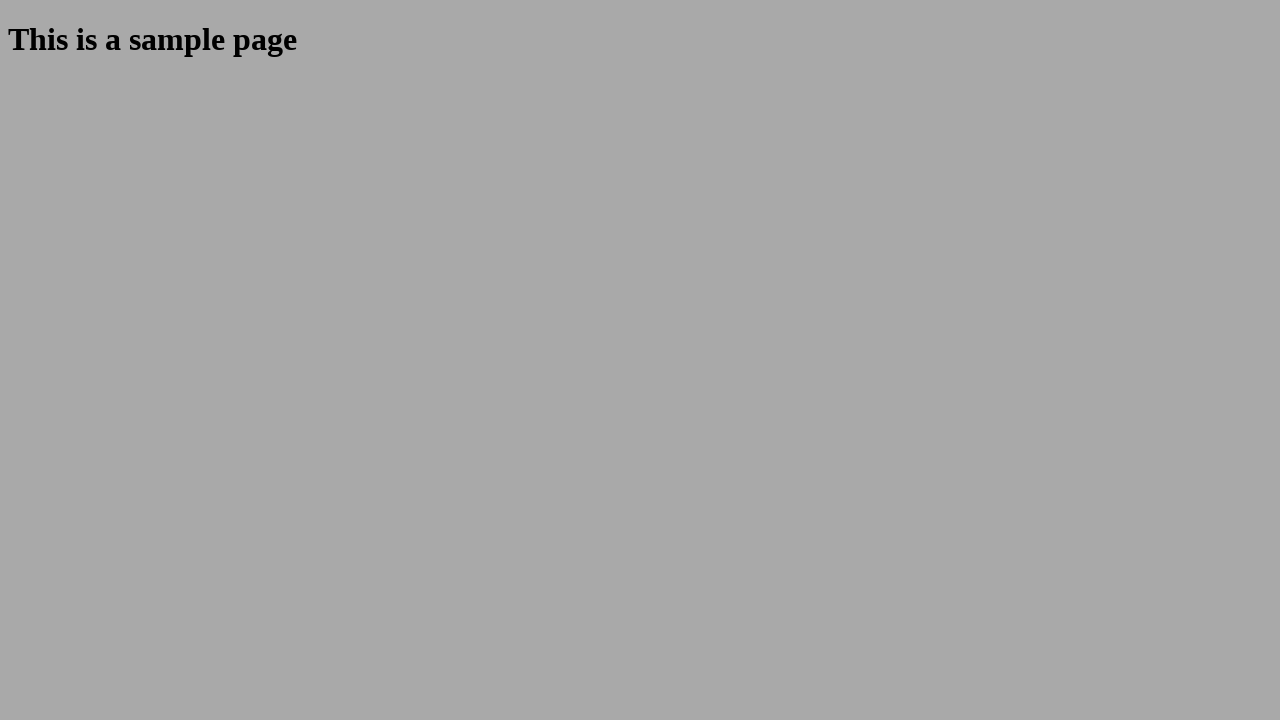

Located sample heading element in new tab
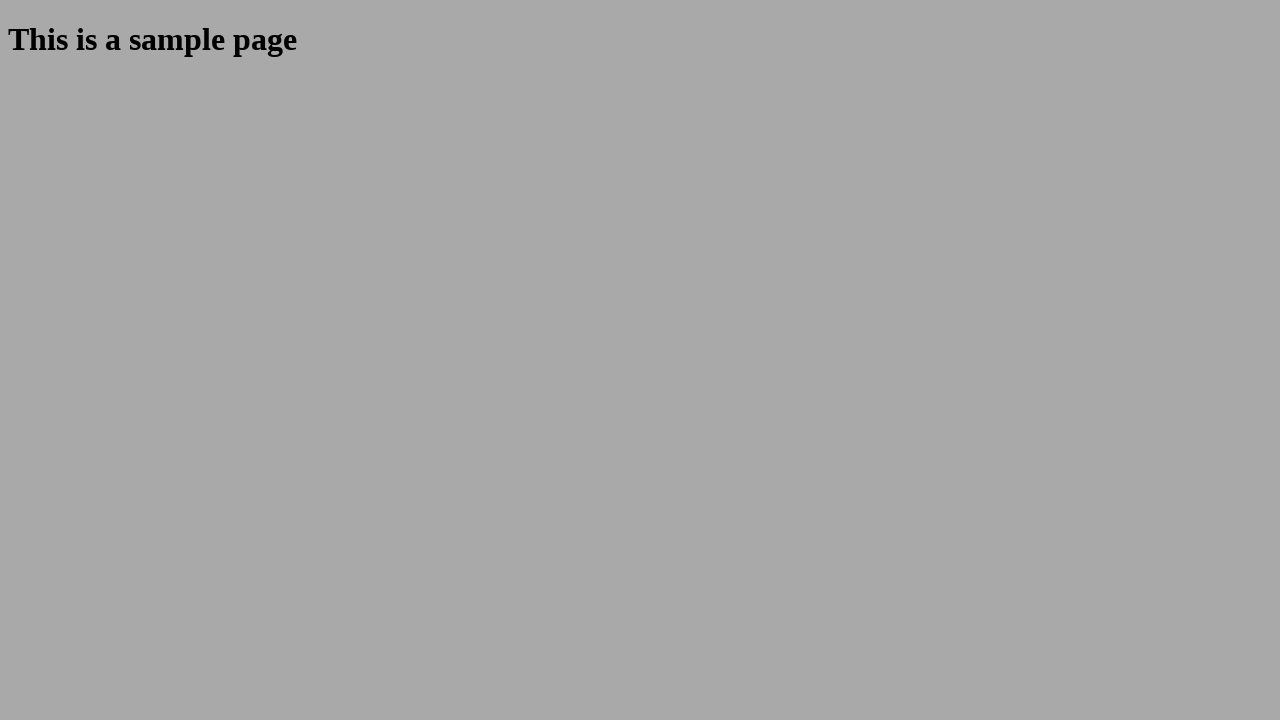

Waited for sample heading to be visible
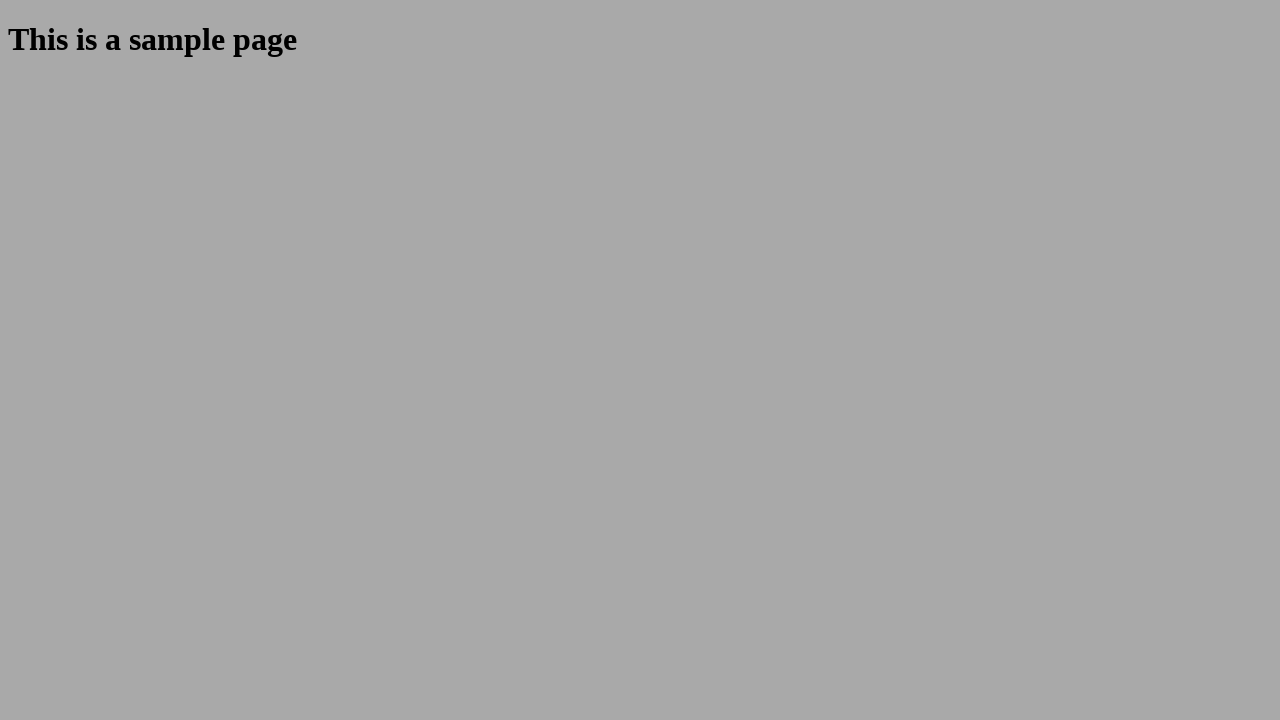

Verified heading text is 'This is a sample page'
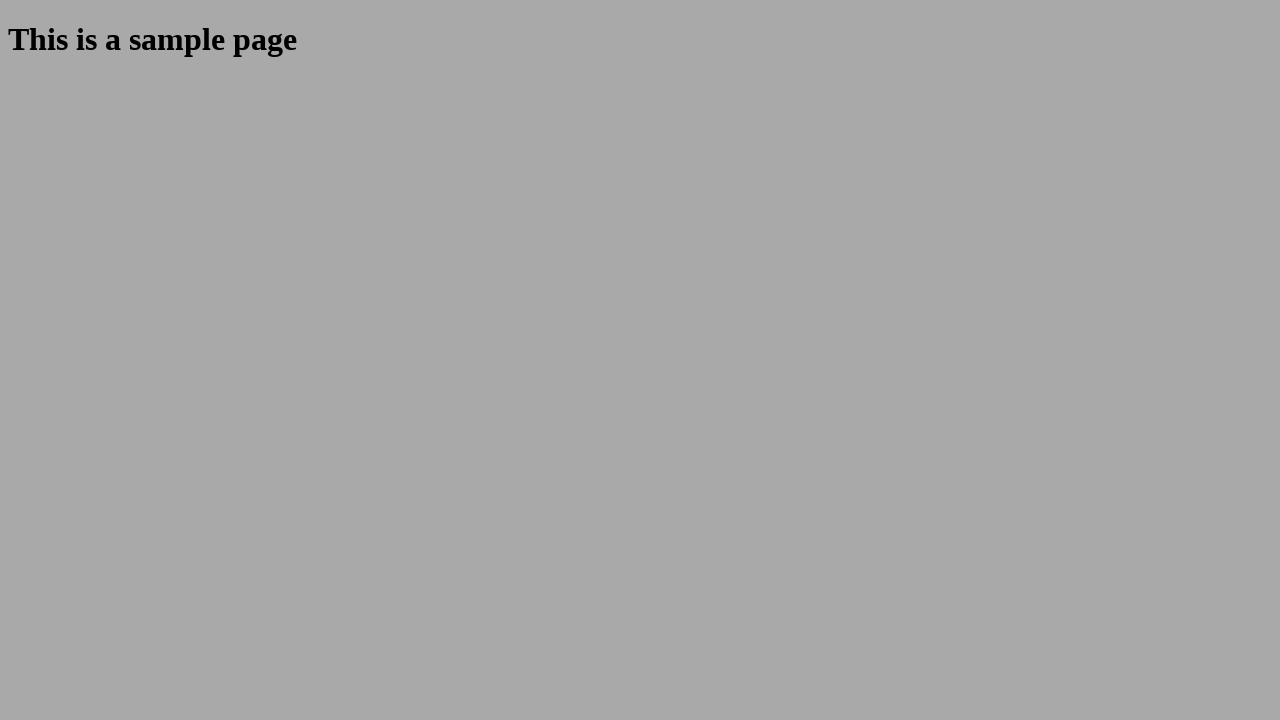

Closed the new tab
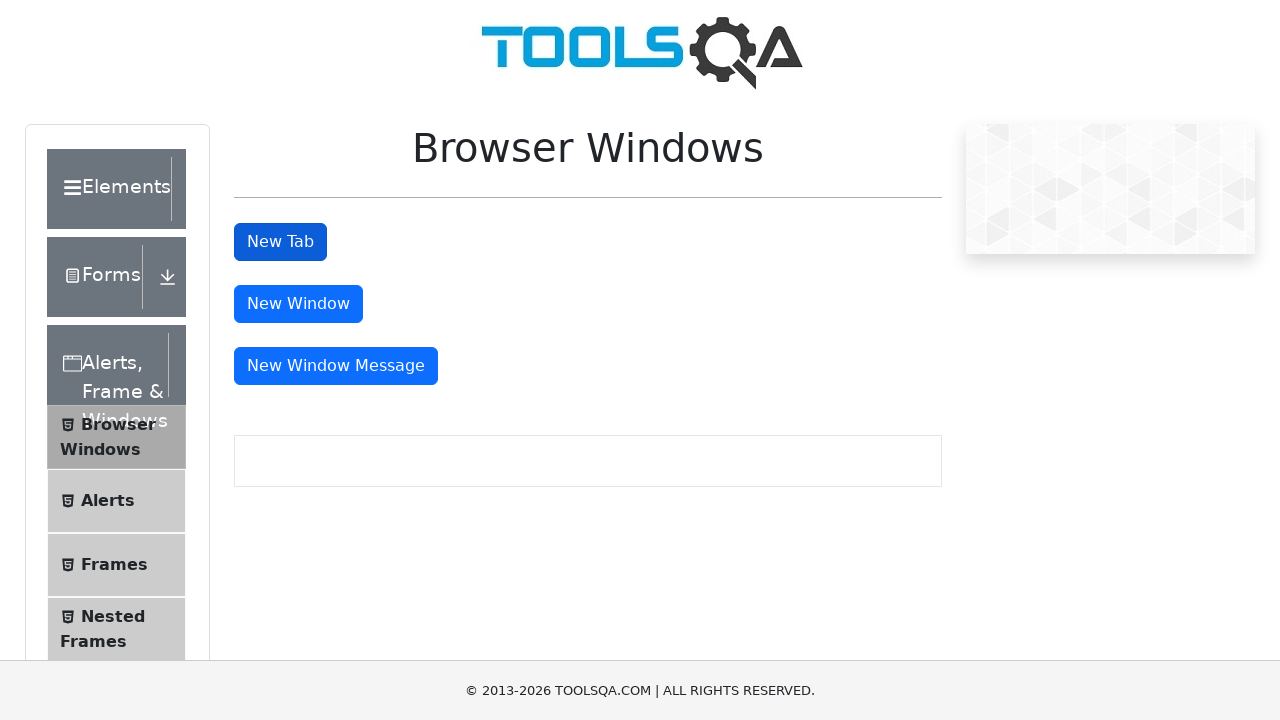

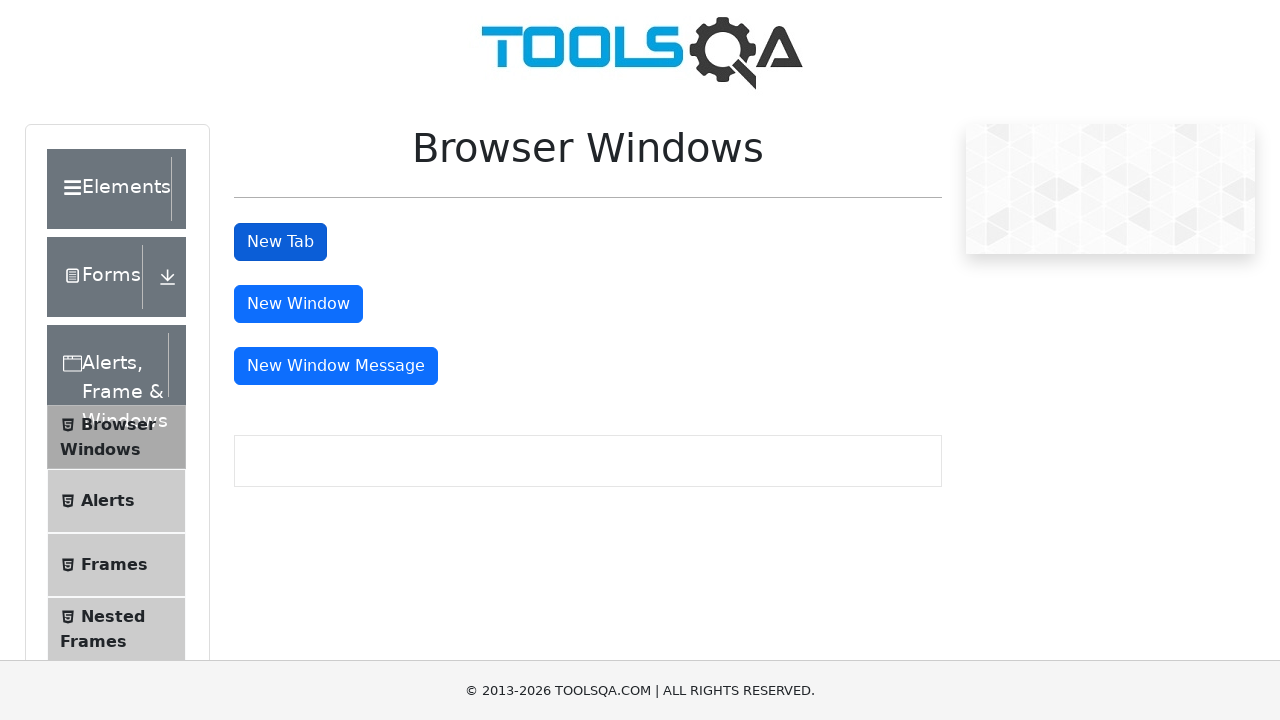